Tests Google Patents search functionality by entering a patent number and verifying search results load with PDF download links

Starting URL: https://patents.google.com

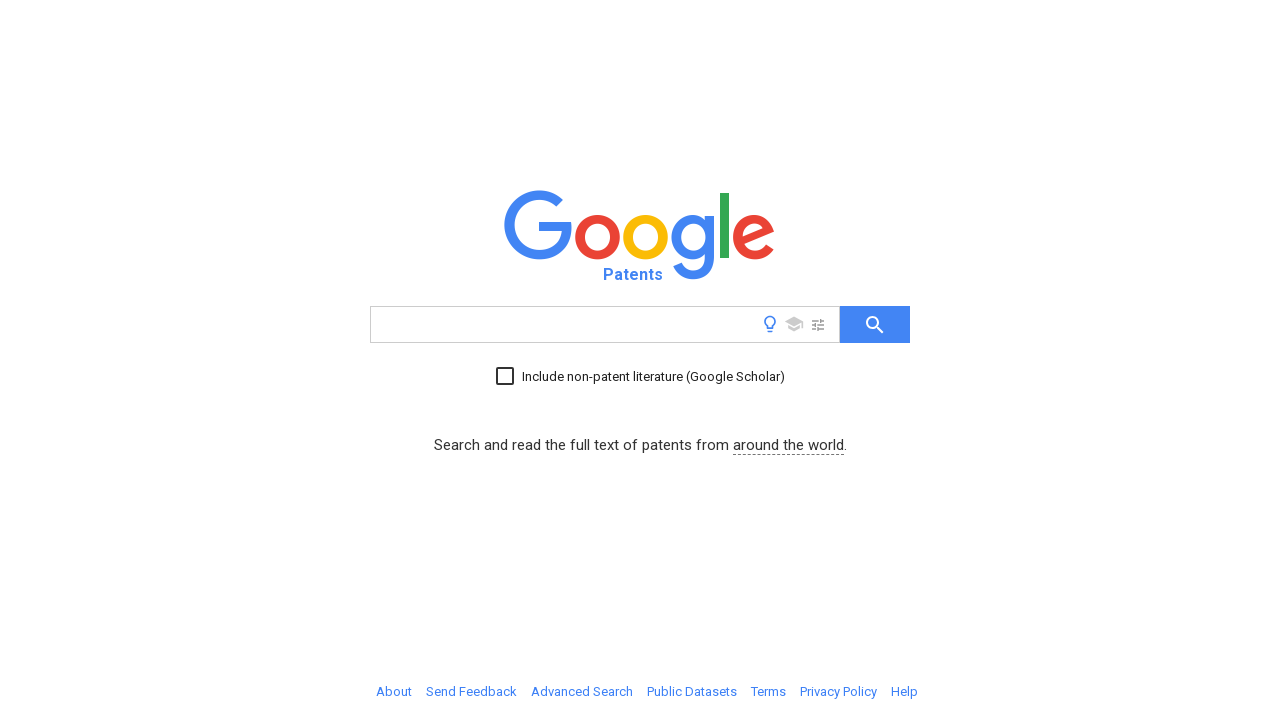

Filled search box with patent number 'US4405829A' on input[name='q']
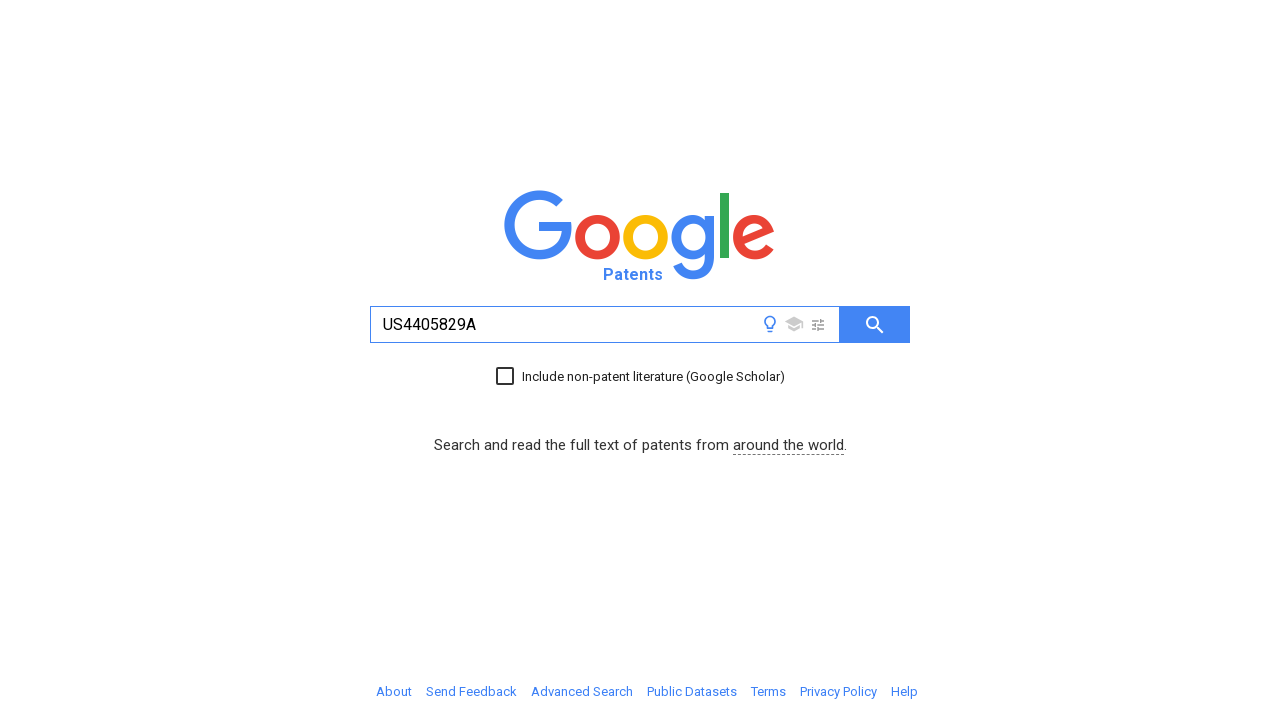

Submitted search by pressing Enter on input[name='q']
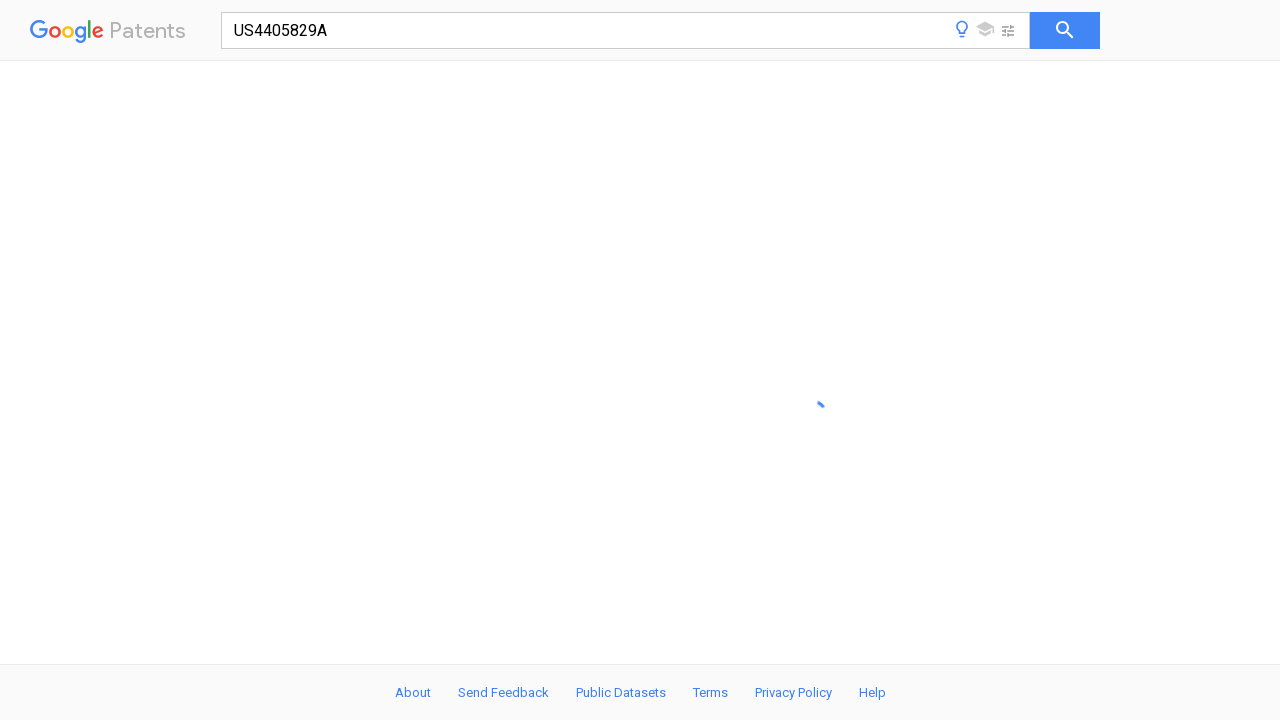

Search results loaded with PDF download links present
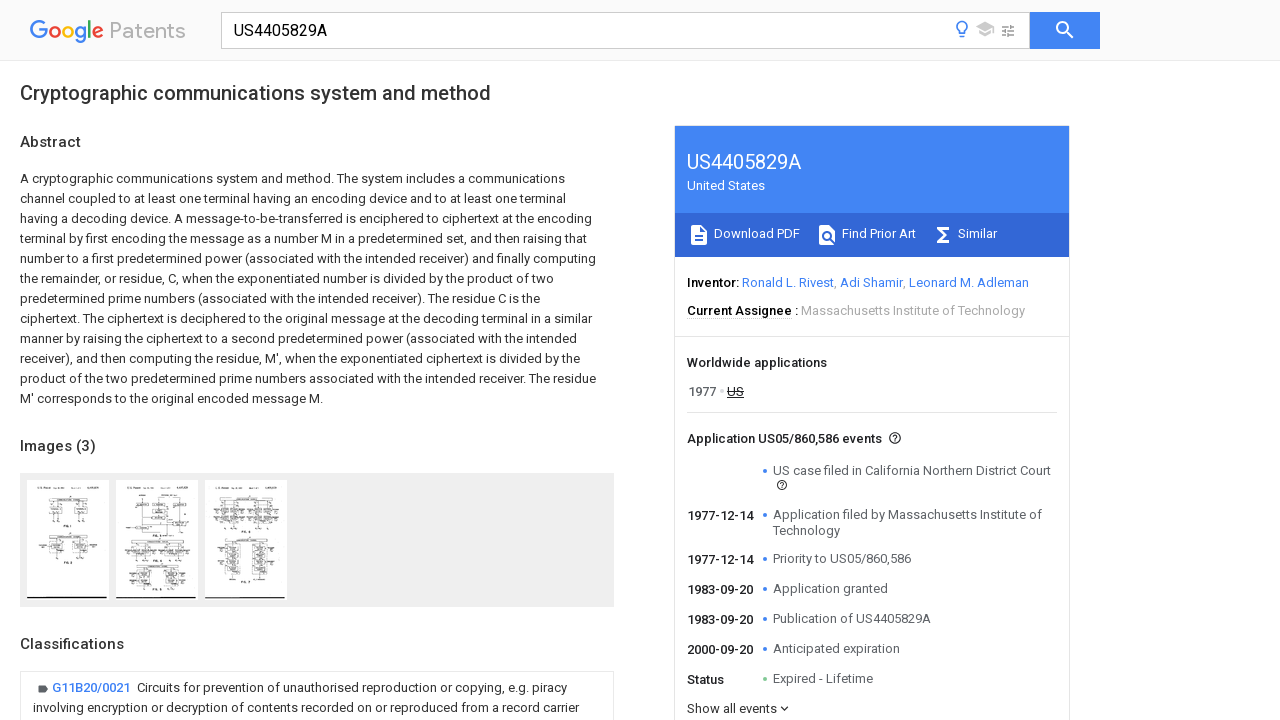

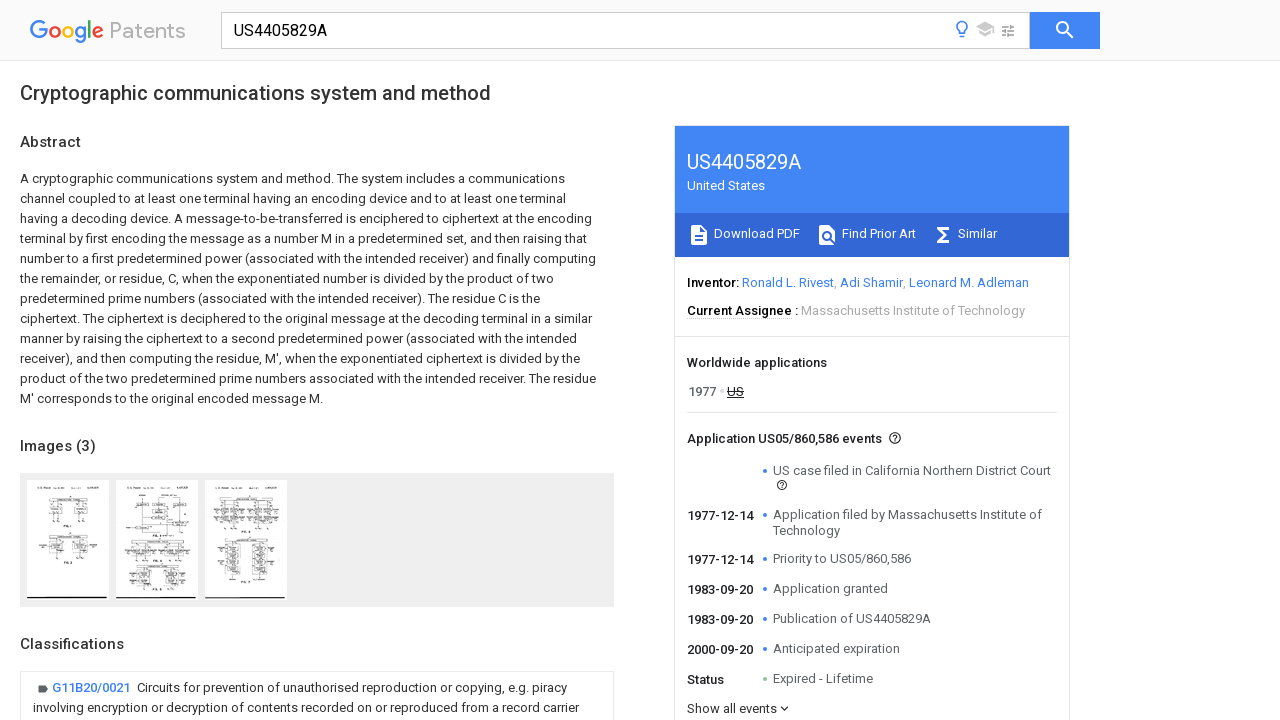